Navigates to the Zagreb Stock Exchange index page and waits for the index value element to be displayed

Starting URL: https://zse.hr/en/indeks-366/365?isin=HRZB00ICBEX6

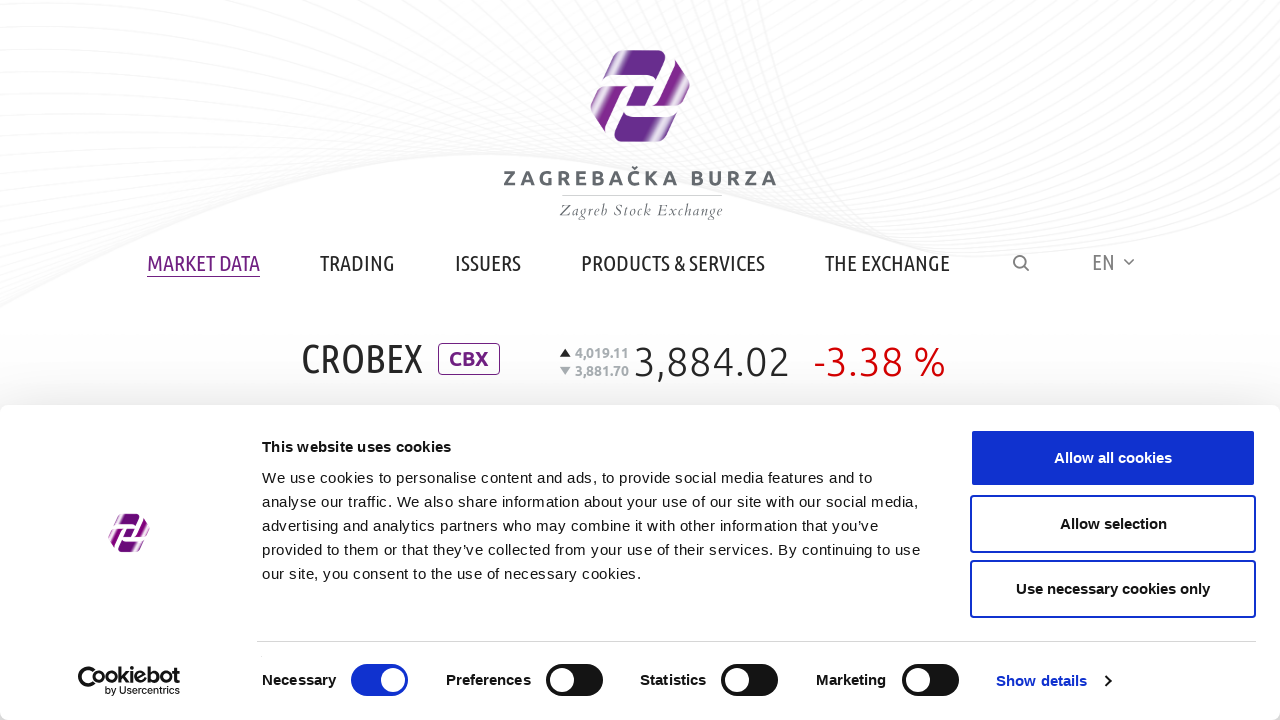

Navigated to Zagreb Stock Exchange index page
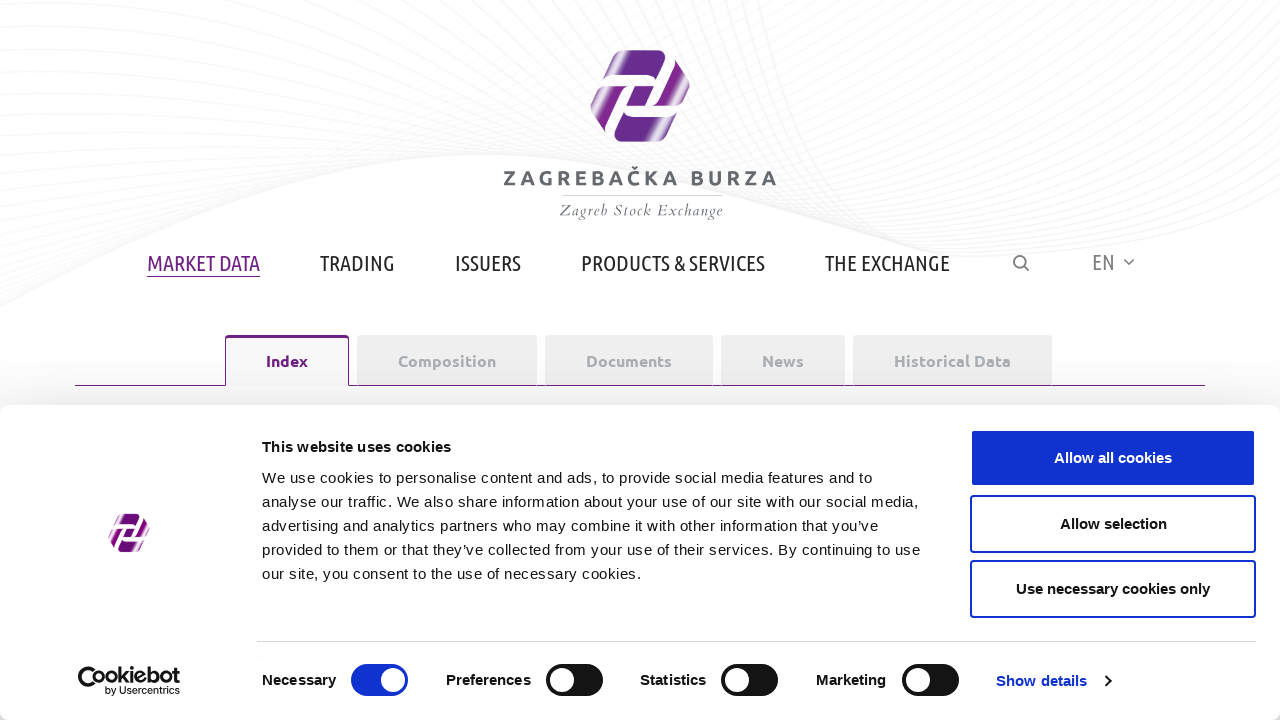

Waited for index value element to be displayed
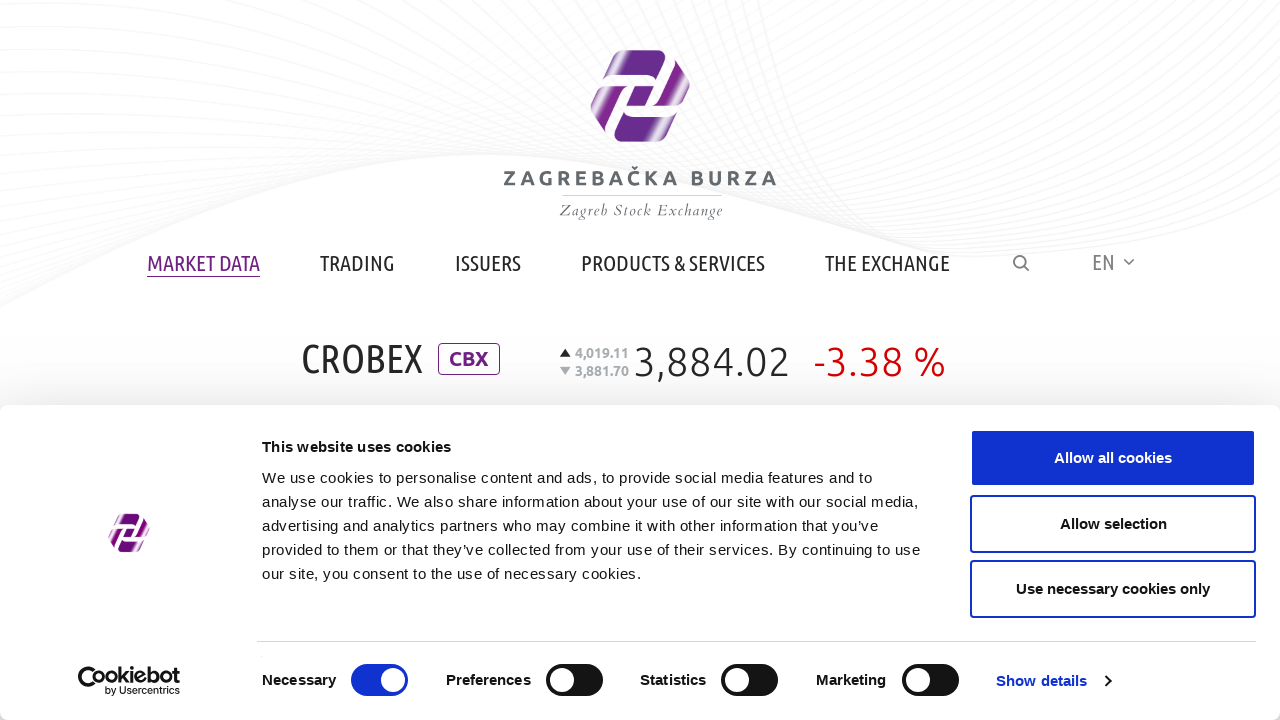

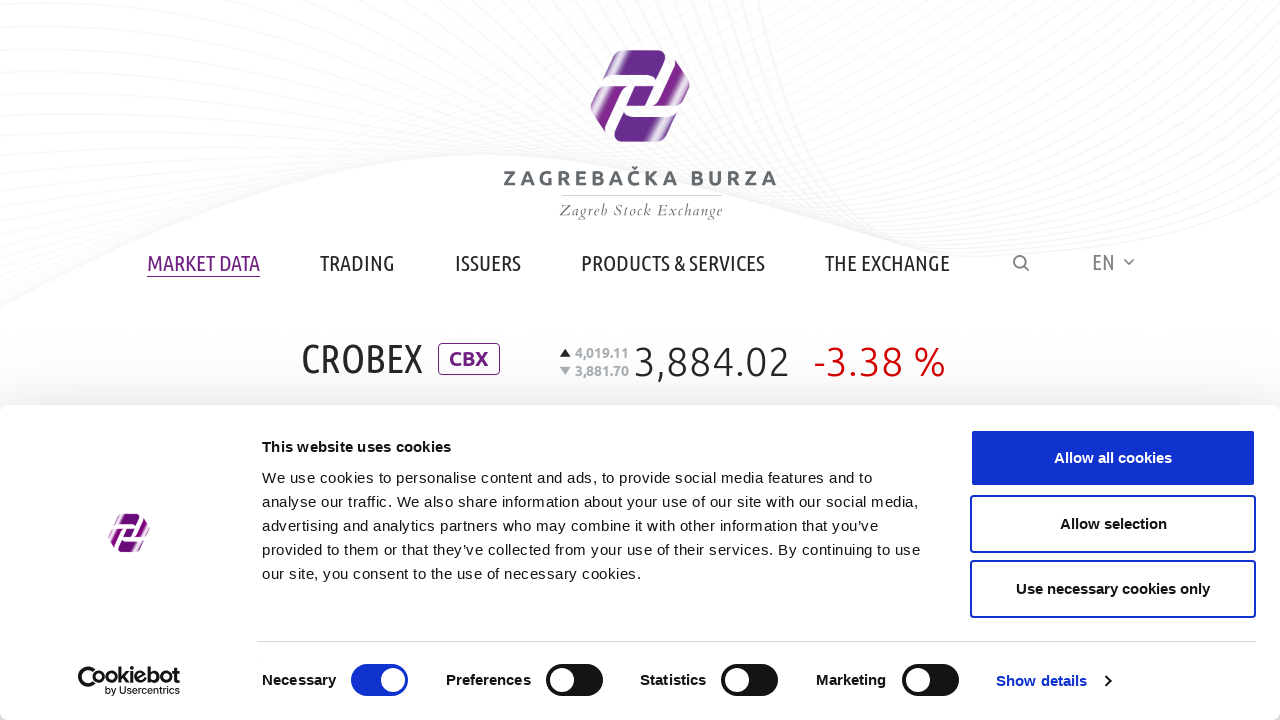